Navigates to a Japanese cinema theater schedule page and clicks through each day tab in the schedule swiper to view daily schedules

Starting URL: https://www.cinemasunshine.co.jp/theater/gdcs/

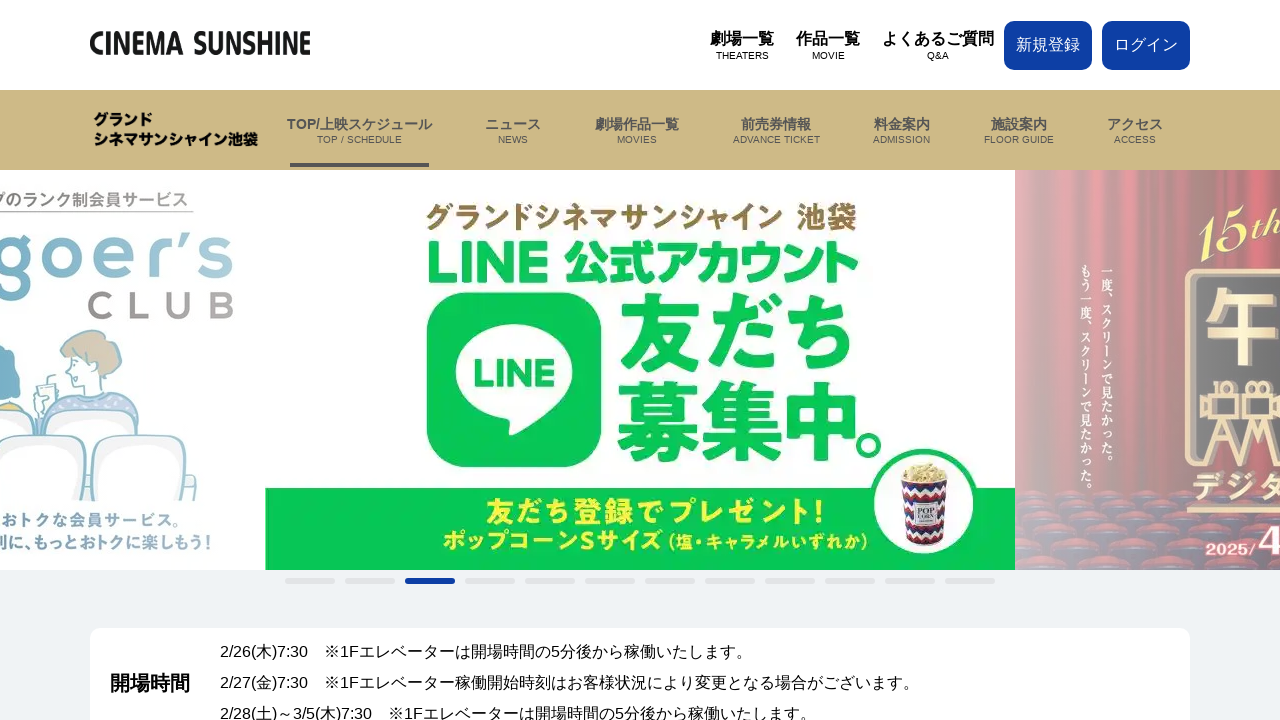

Waited for schedule swiper items to load
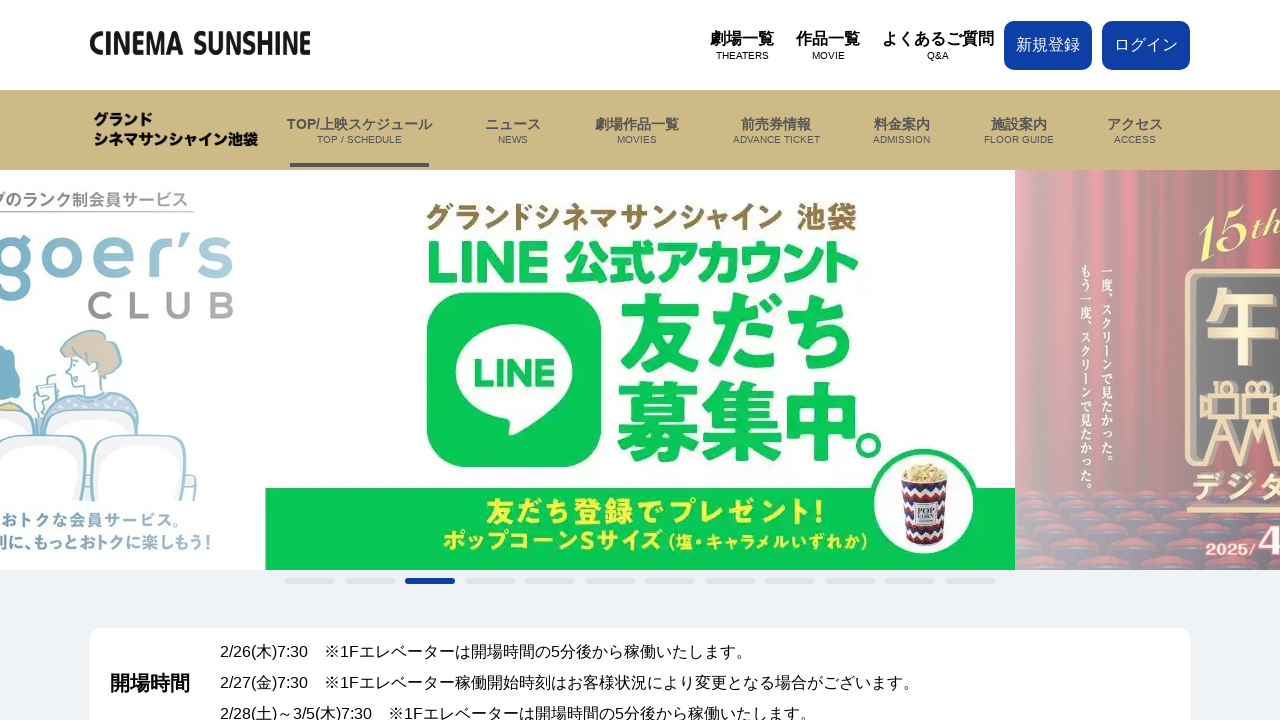

Retrieved count of day tabs in schedule swiper: 5 days
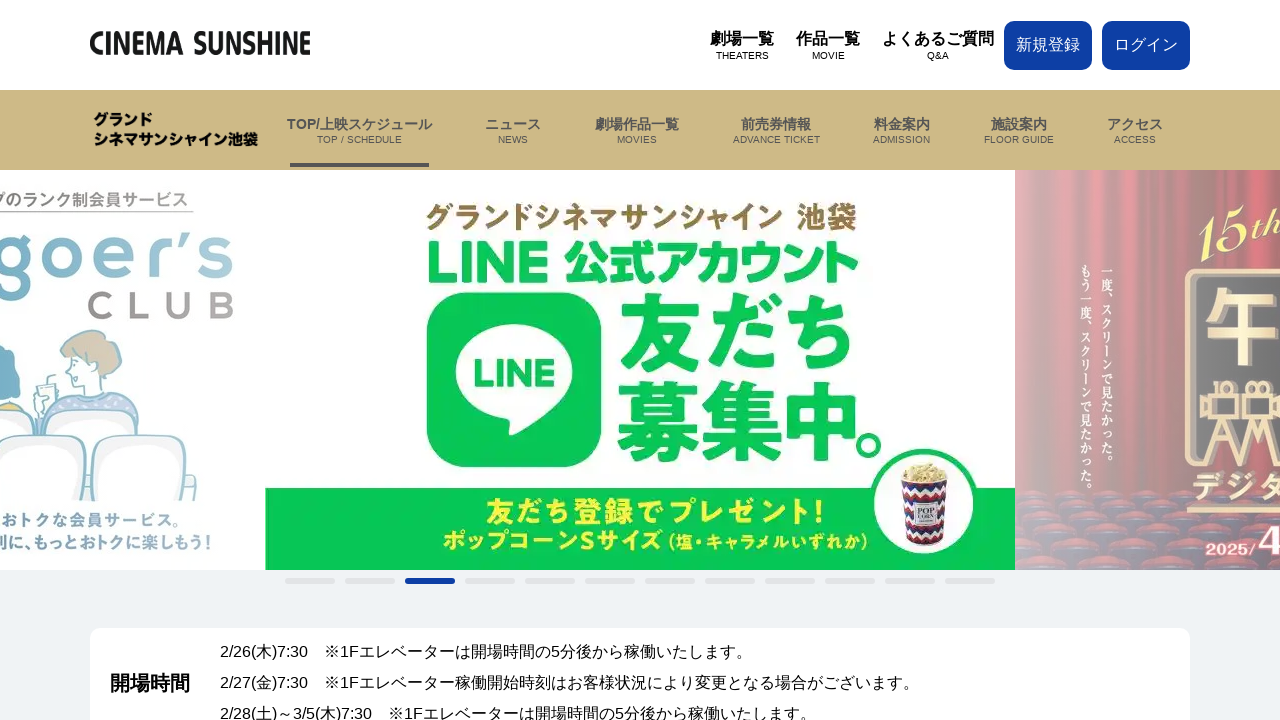

Clicked day tab 1 of 5 at (195, 360) on .schedule-swiper__item >> nth=0
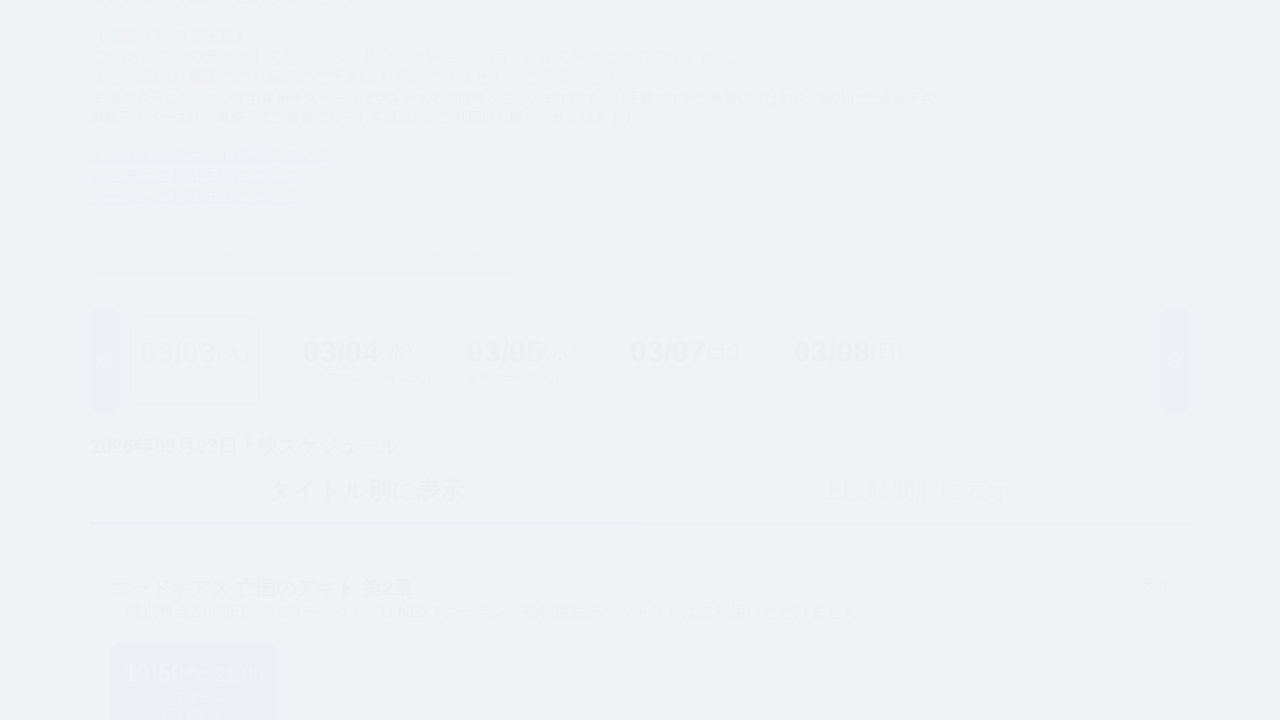

Waited for schedule content to update after clicking day 1
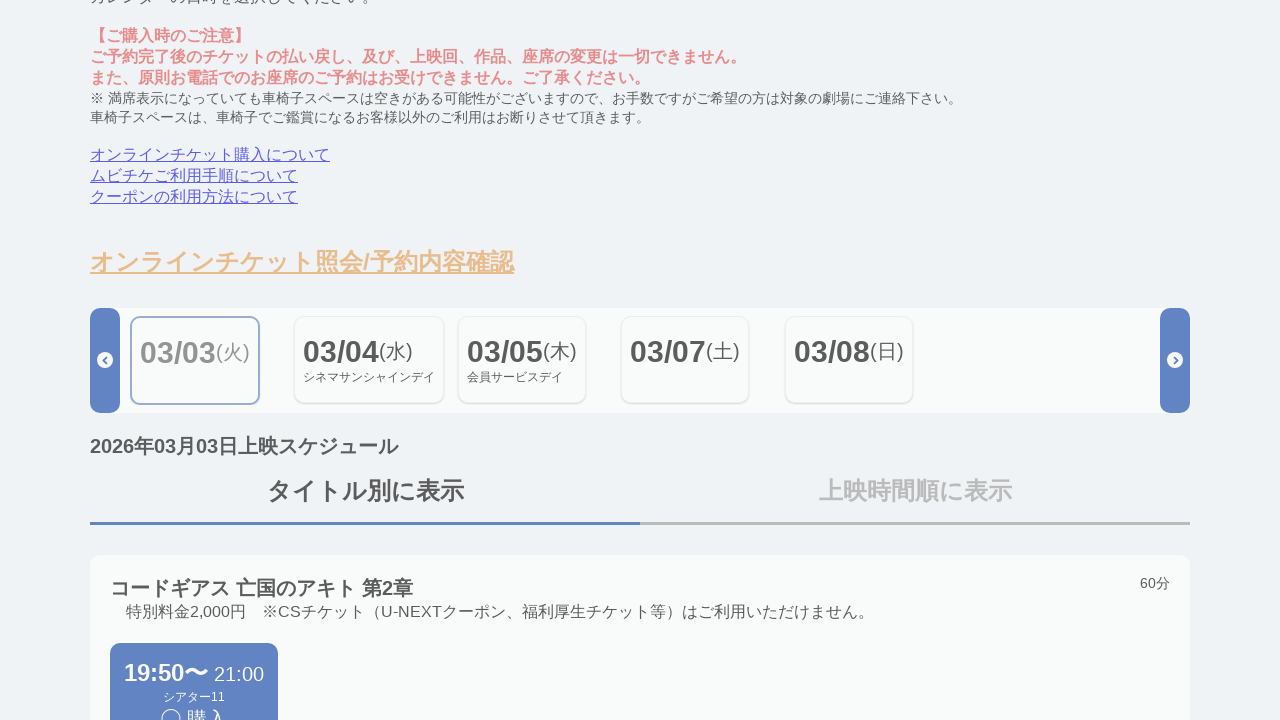

Clicked day tab 2 of 5 at (369, 359) on .schedule-swiper__item >> nth=1
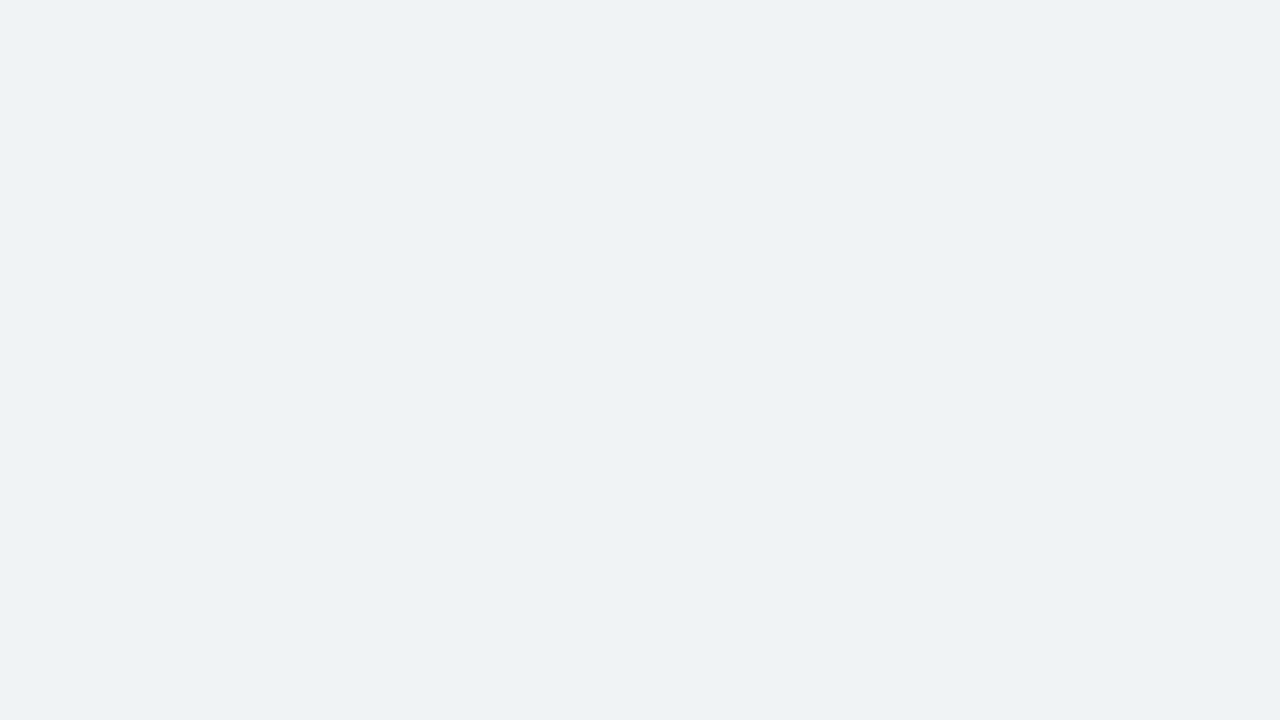

Waited for schedule content to update after clicking day 2
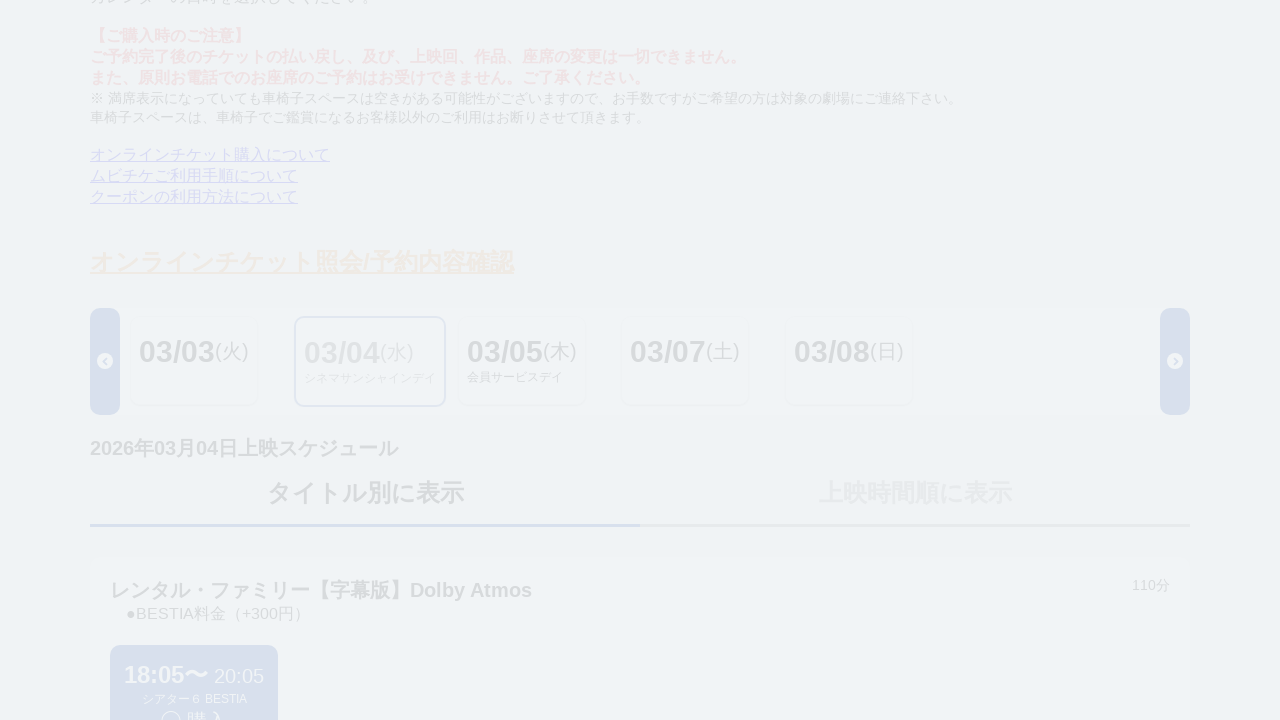

Clicked day tab 3 of 5 at (522, 360) on .schedule-swiper__item >> nth=2
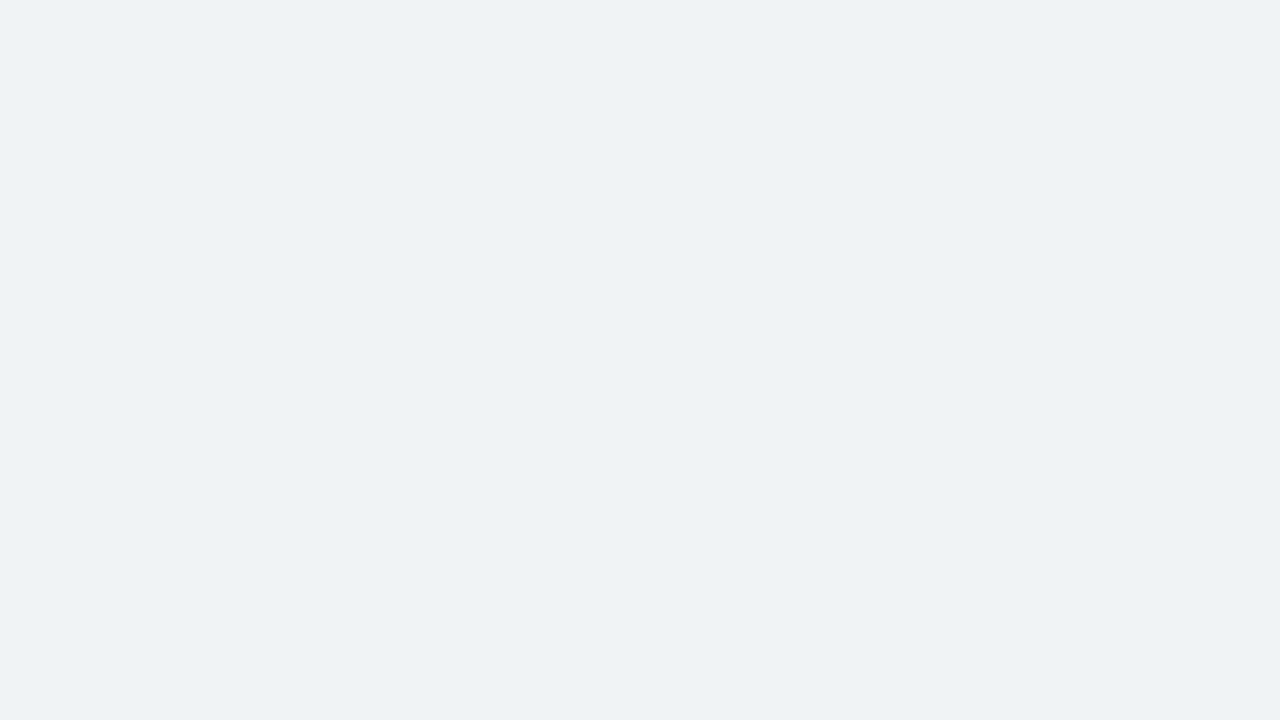

Waited for schedule content to update after clicking day 3
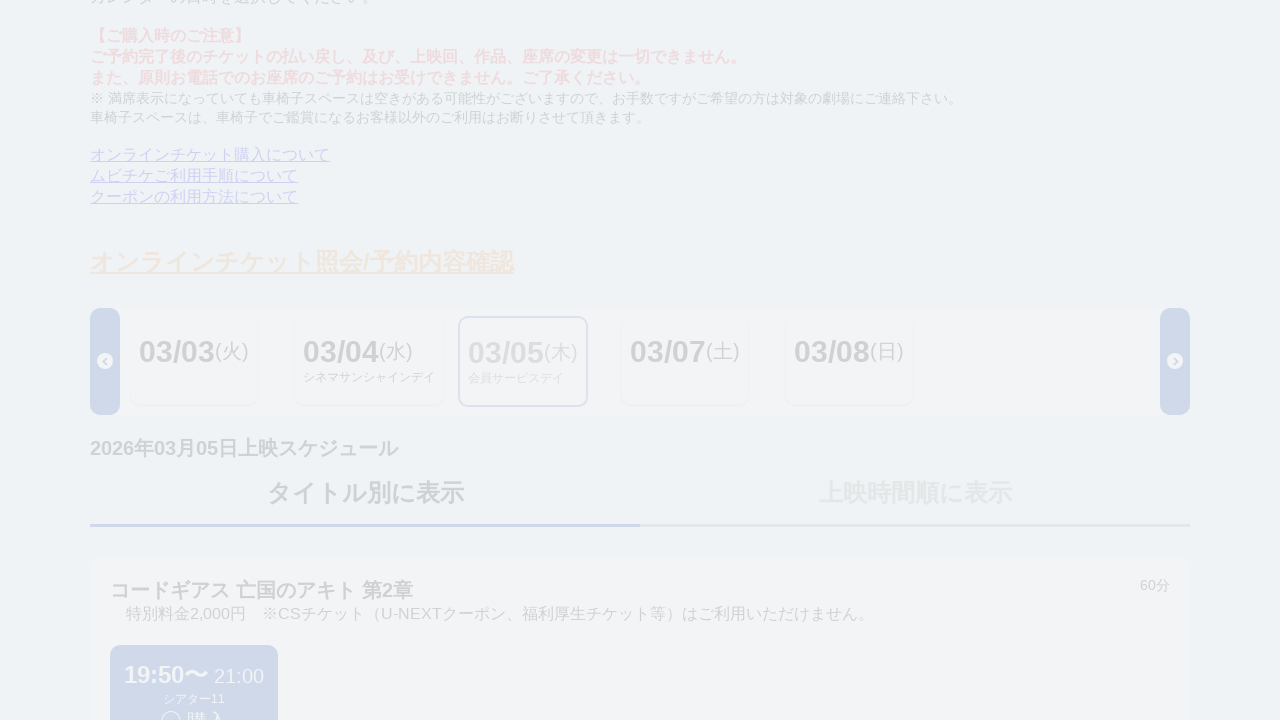

Clicked day tab 4 of 5 at (685, 360) on .schedule-swiper__item >> nth=3
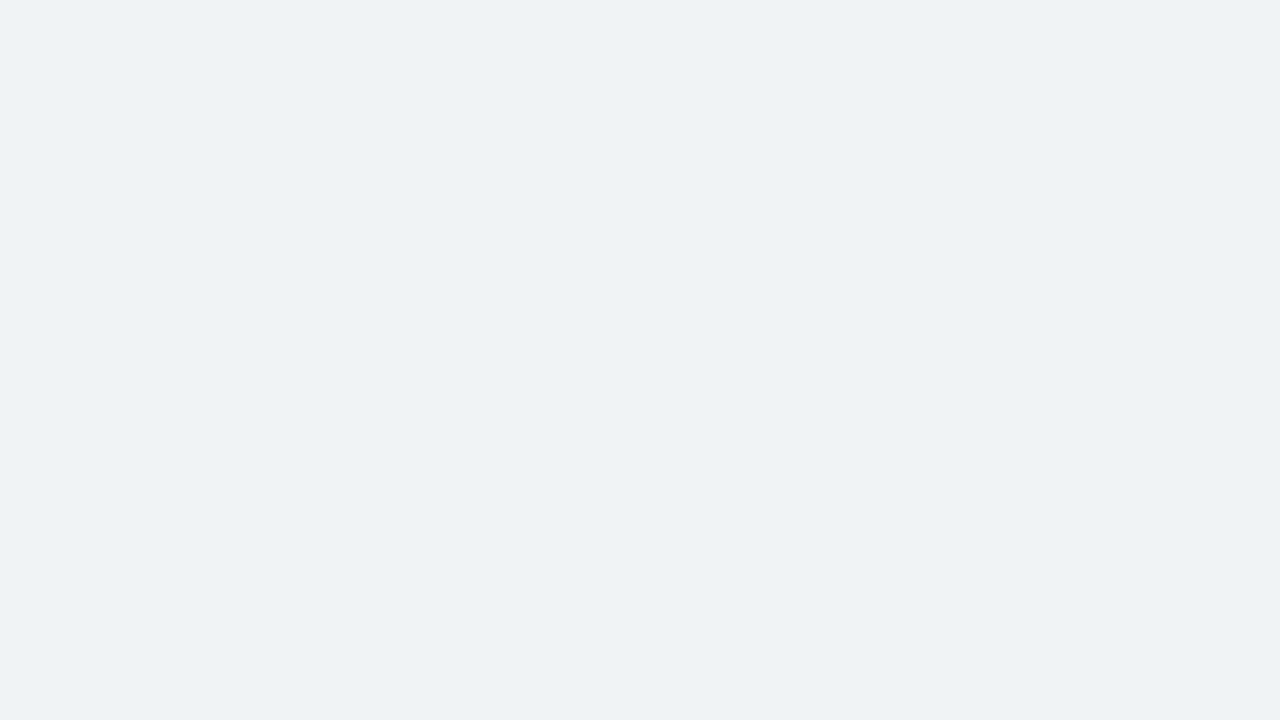

Waited for schedule content to update after clicking day 4
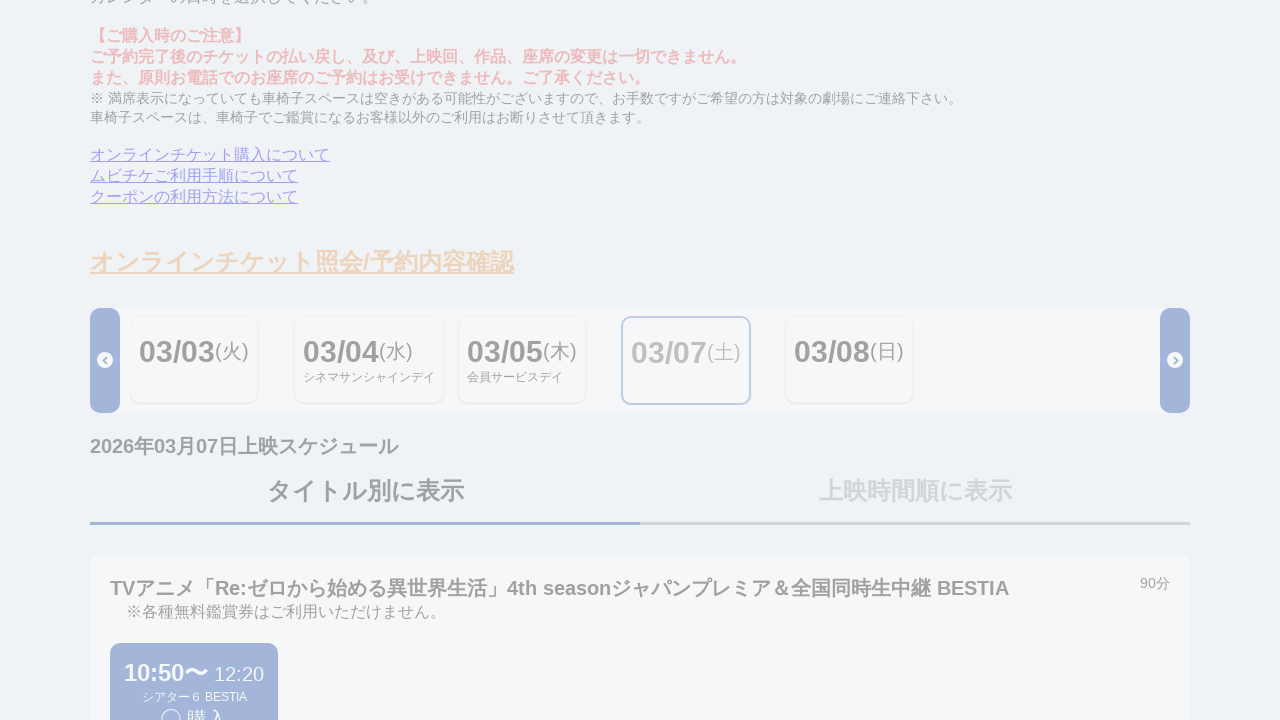

Clicked day tab 5 of 5 at (849, 359) on .schedule-swiper__item >> nth=4
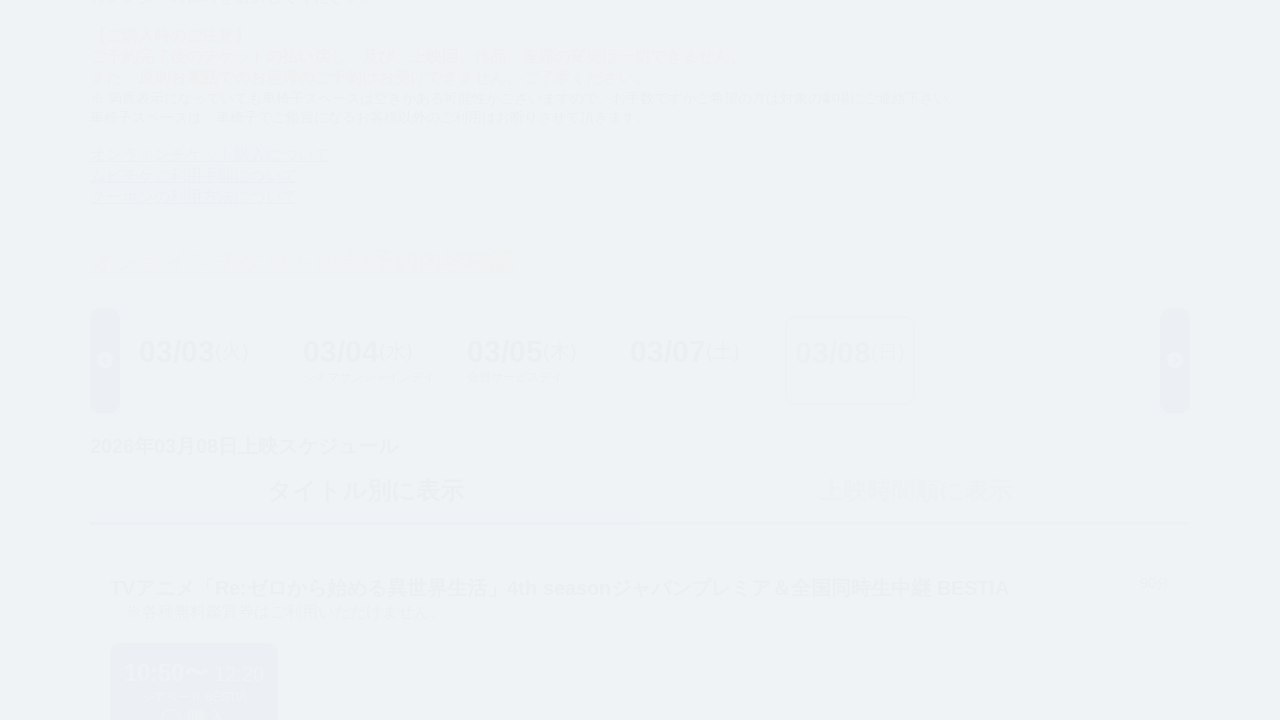

Waited for schedule content to update after clicking day 5
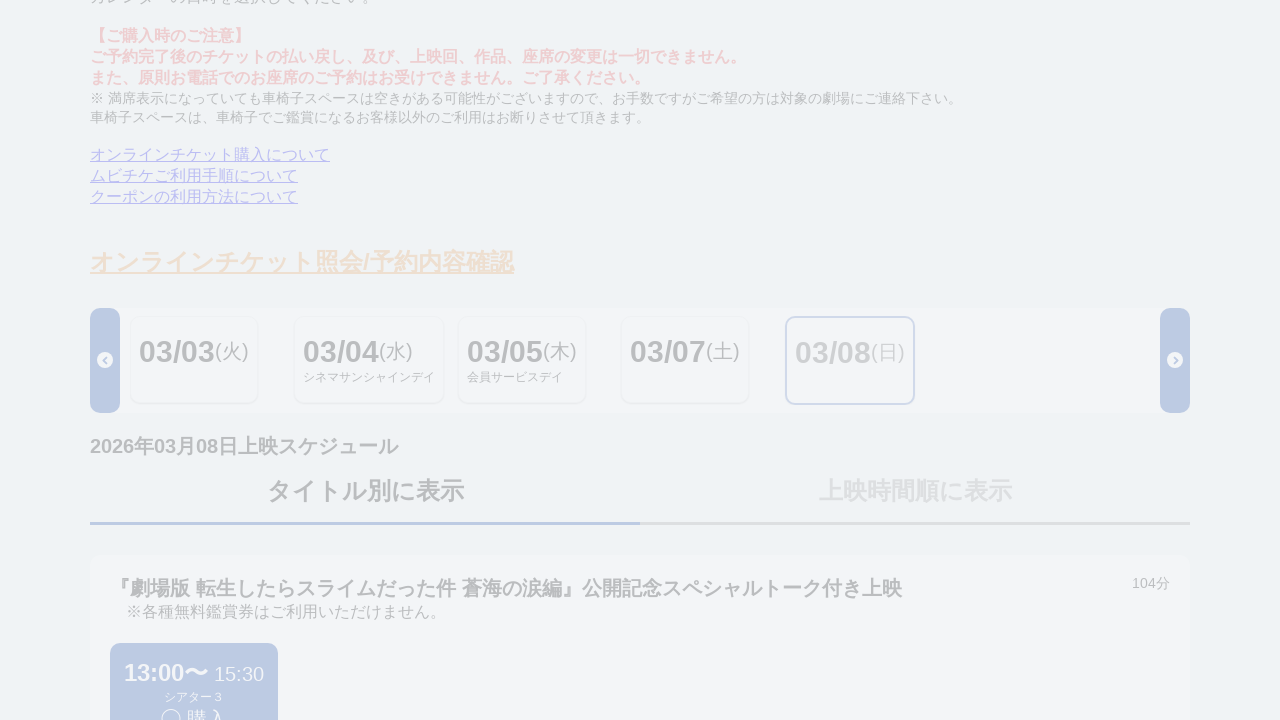

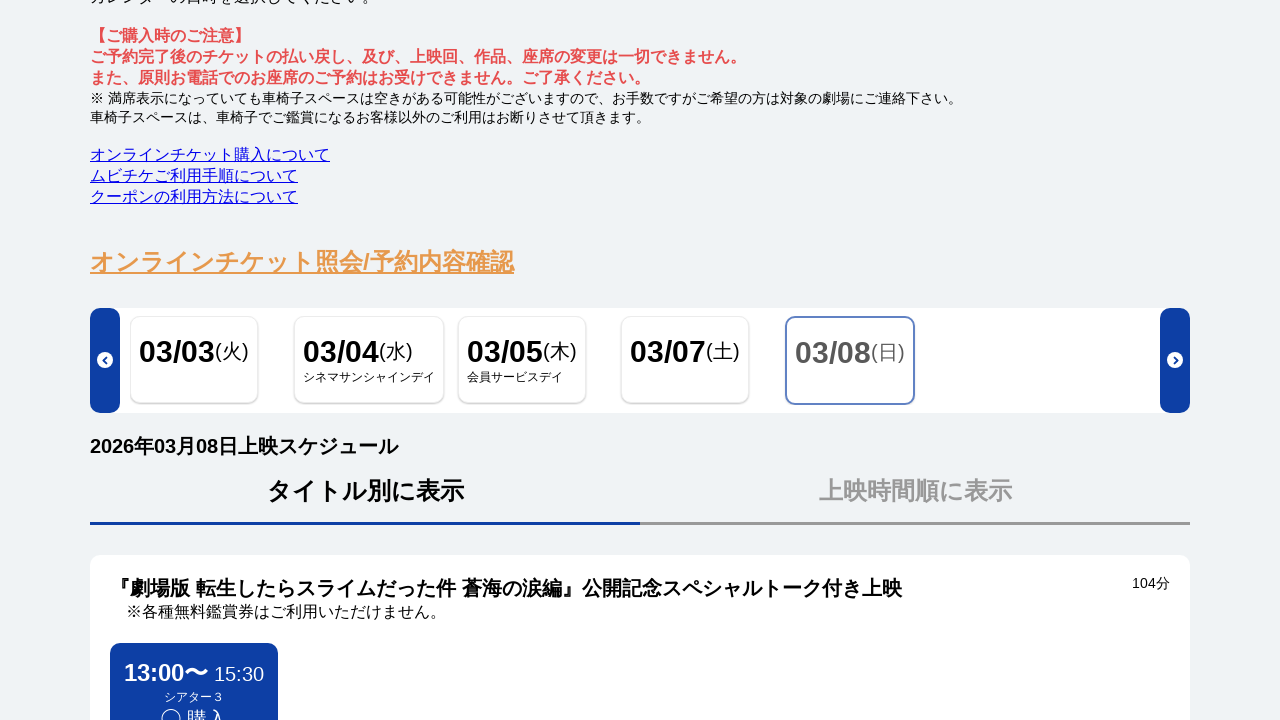